Tests Huawei registration page country dropdown by searching and selecting different countries from a searchable dropdown.

Starting URL: https://id5.cloud.huawei.com/CAS/portal/userRegister/regbyemail.html

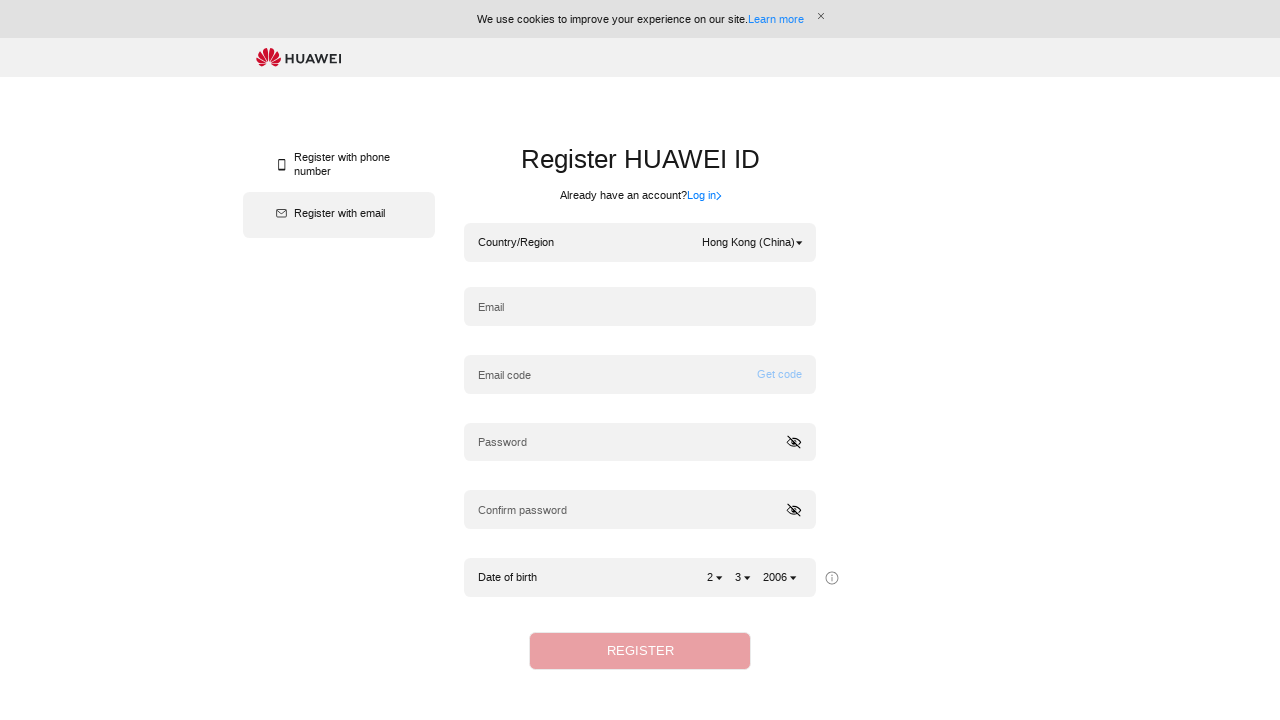

Clicked country dropdown to open it at (752, 243) on div[ht='input_emailregister_dropdown']
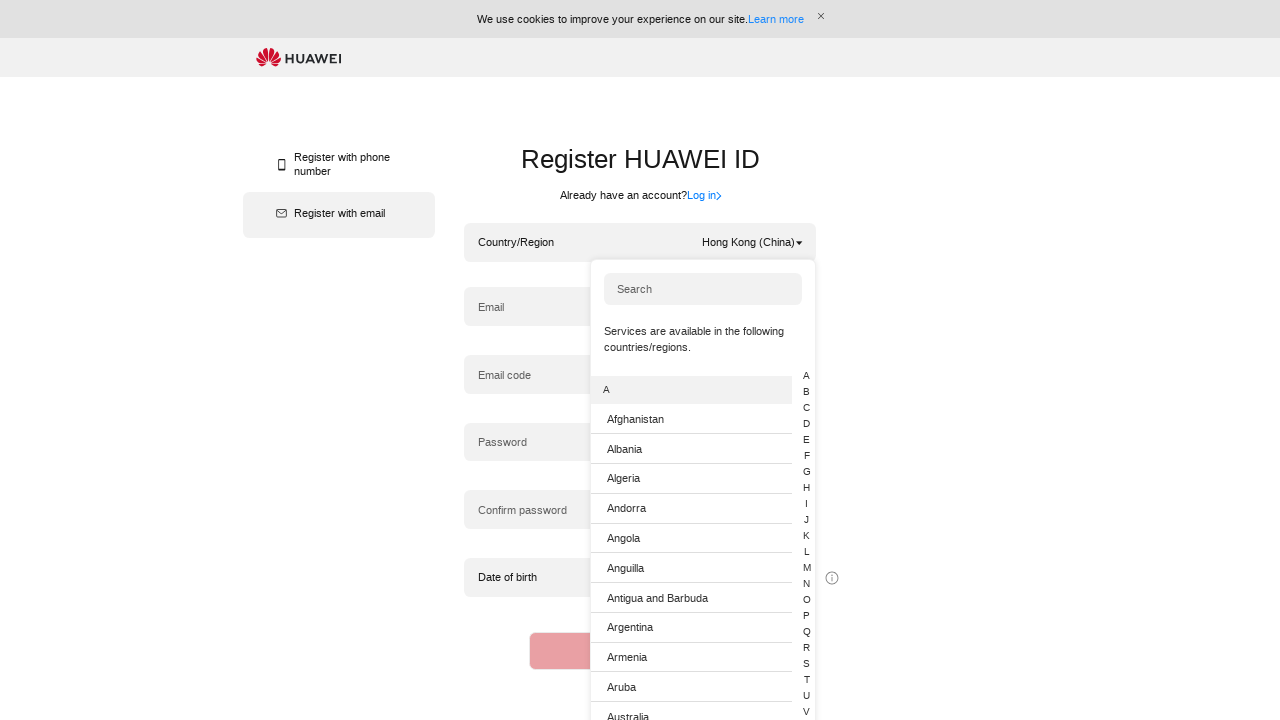

Typed 'Belgium' in country search field on input[ht='input_emailregister_search']
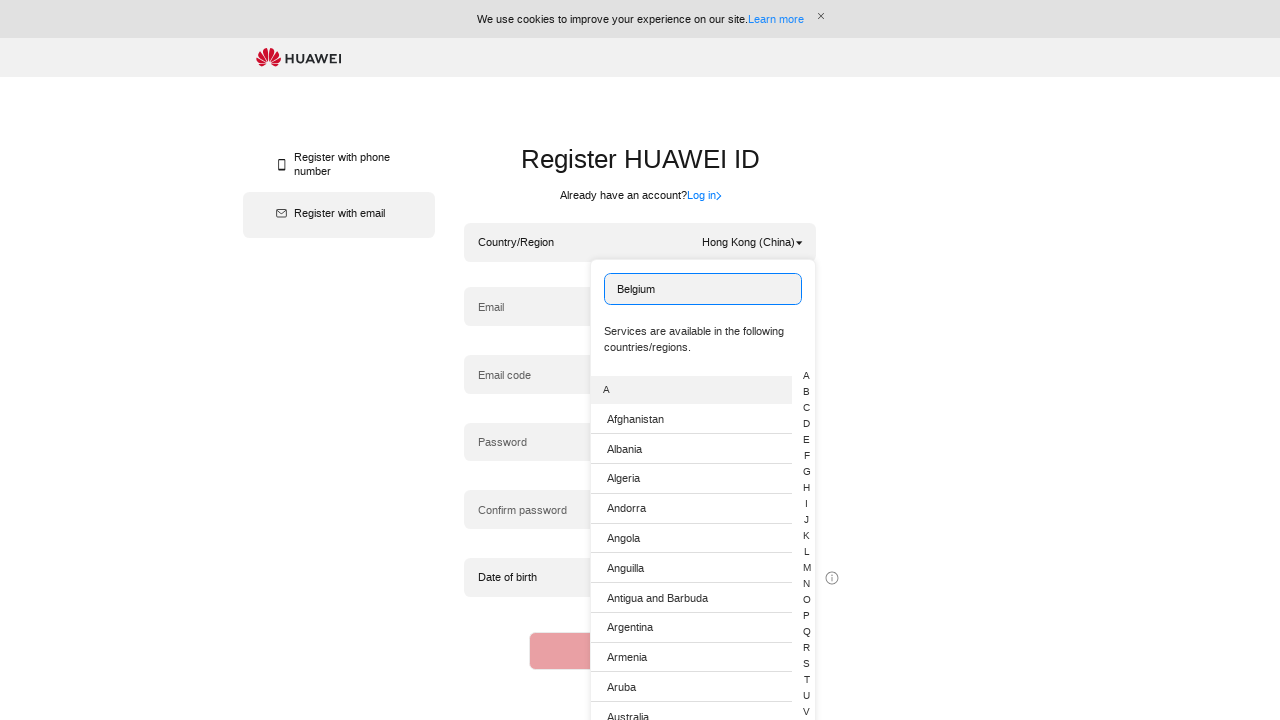

Waited for country list to appear
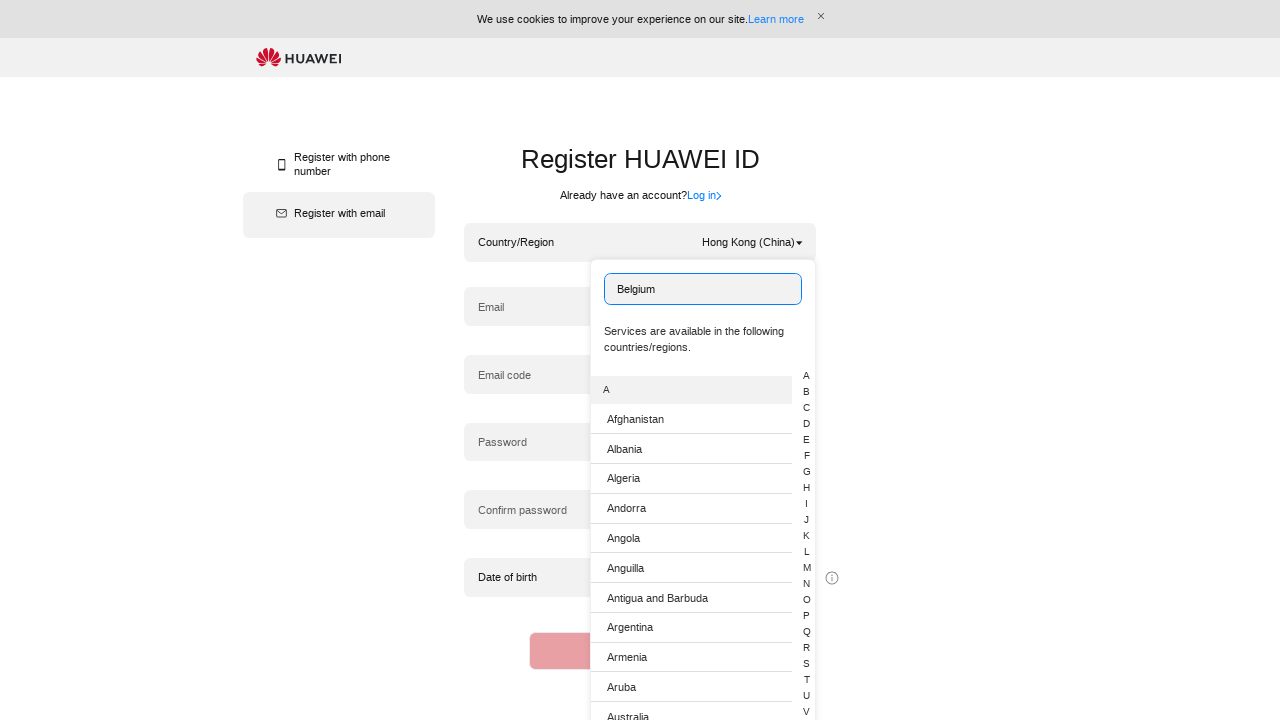

Selected 'Belgium' from dropdown list at (626, 550) on ul.hwid-alpla-list span:has-text('Belgium')
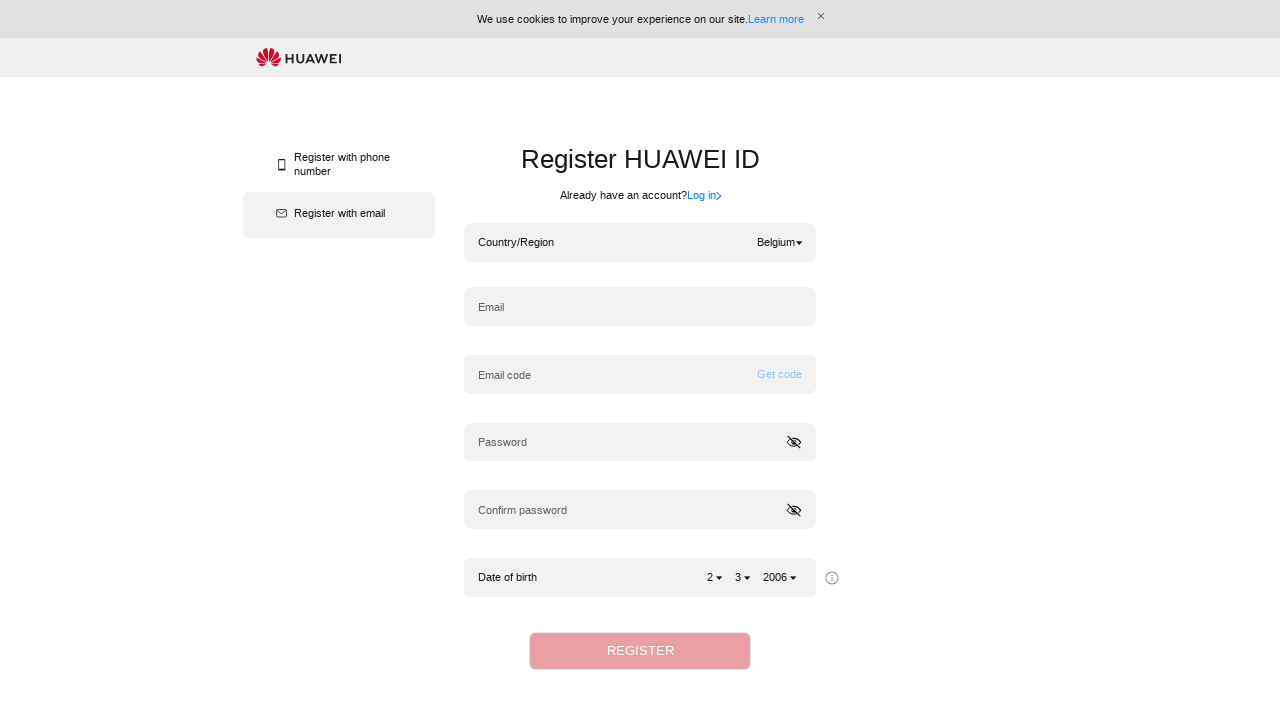

Clicked country dropdown to open it at (779, 243) on div[ht='input_emailregister_dropdown']
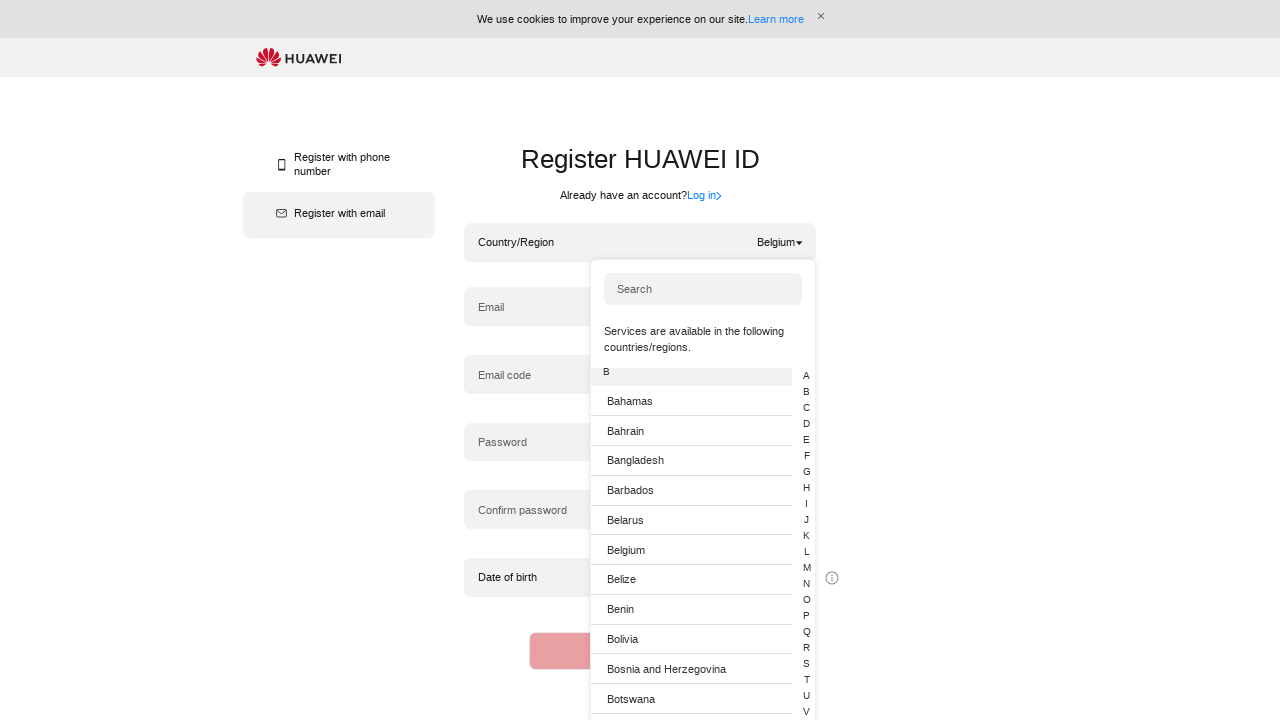

Typed 'Sri Lanka' in country search field on input[ht='input_emailregister_search']
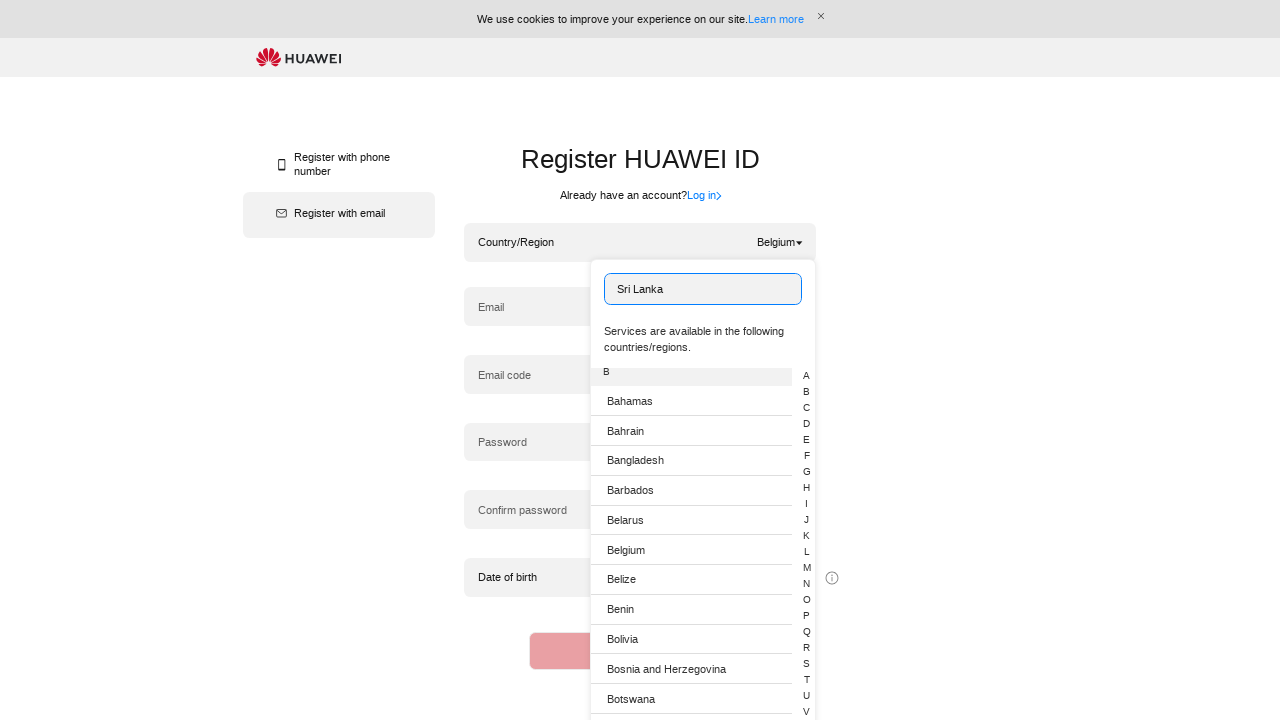

Waited for country list to appear
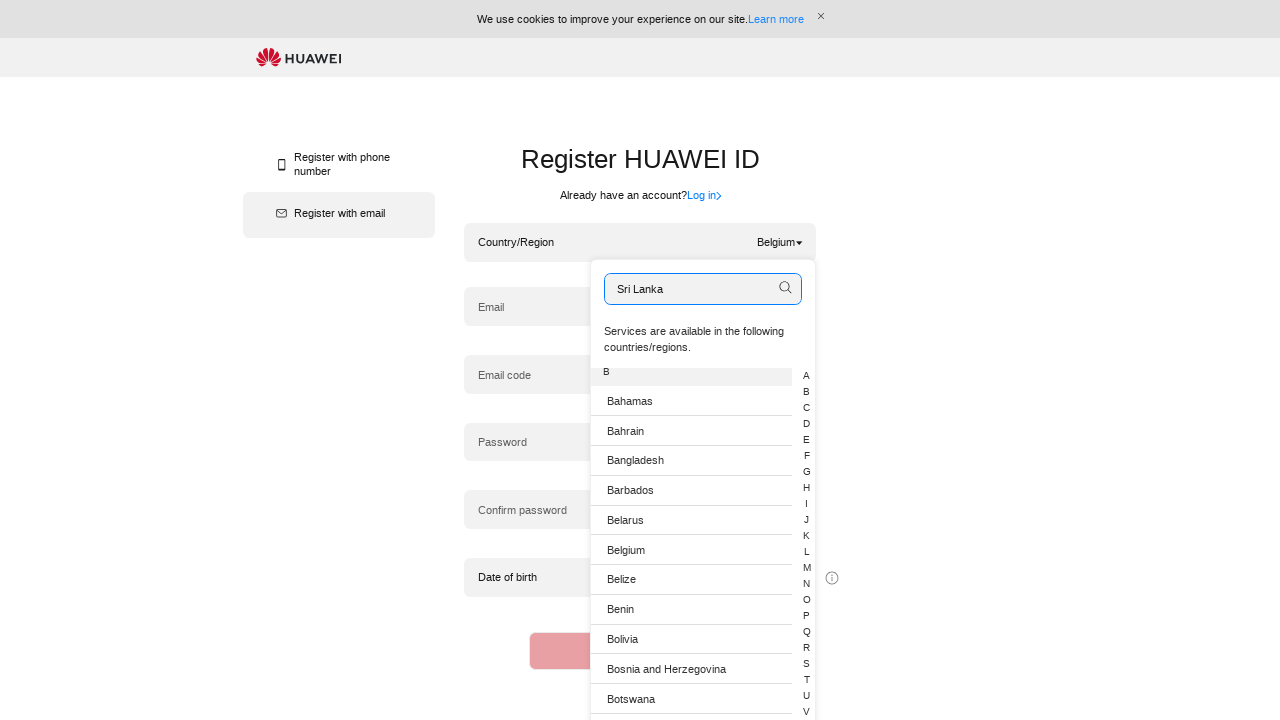

Selected 'Sri Lanka' from dropdown list at (630, 550) on ul.hwid-alpla-list span:has-text('Sri Lanka')
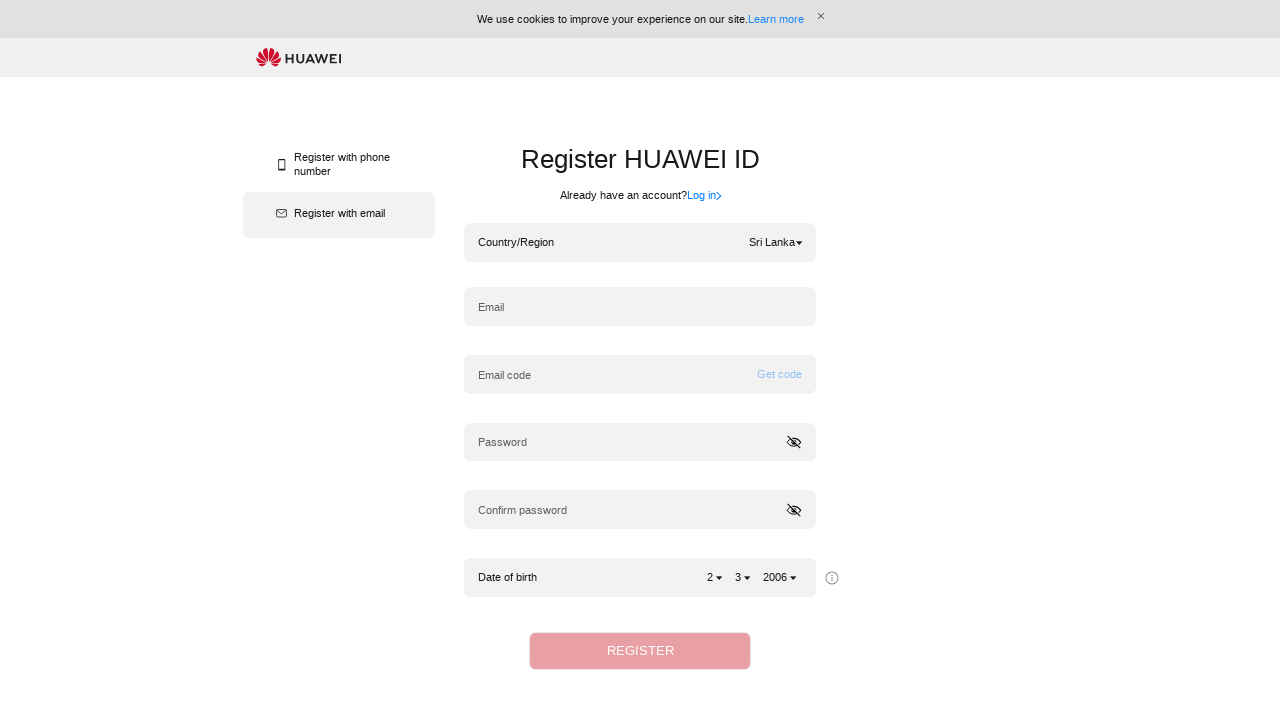

Clicked country dropdown to open it at (775, 243) on div[ht='input_emailregister_dropdown']
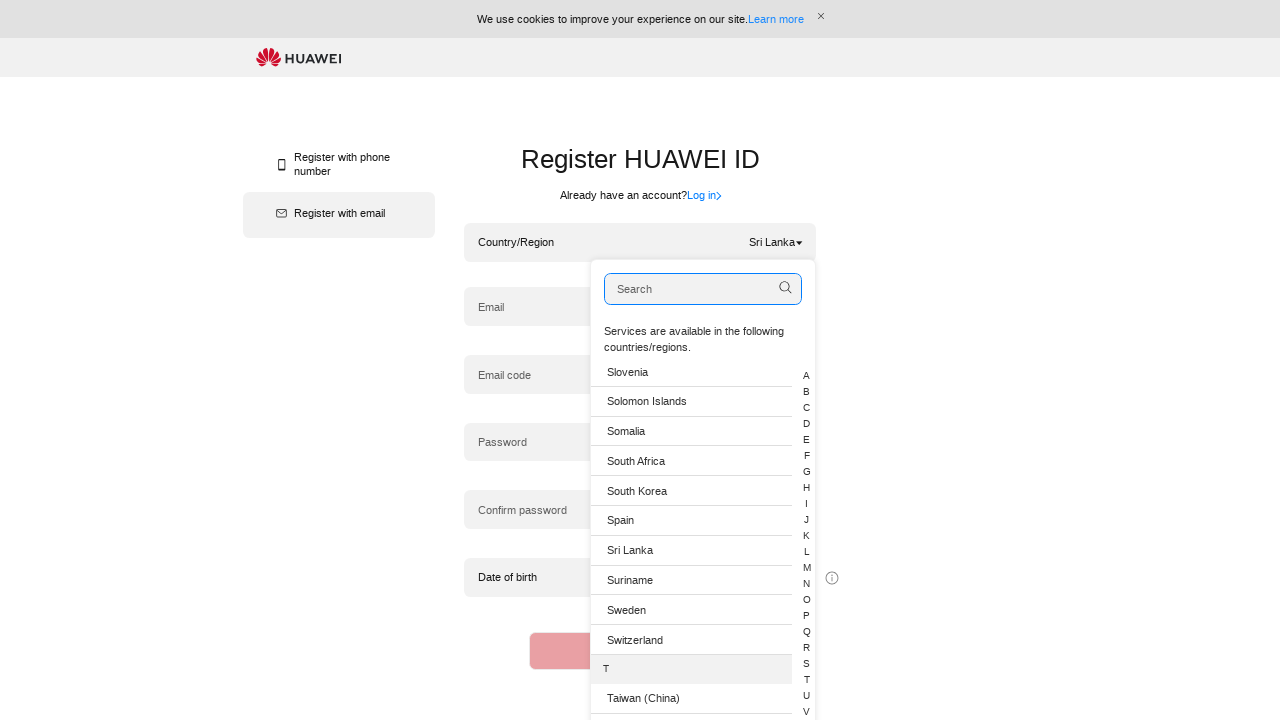

Typed 'Zimbabwe' in country search field on input[ht='input_emailregister_search']
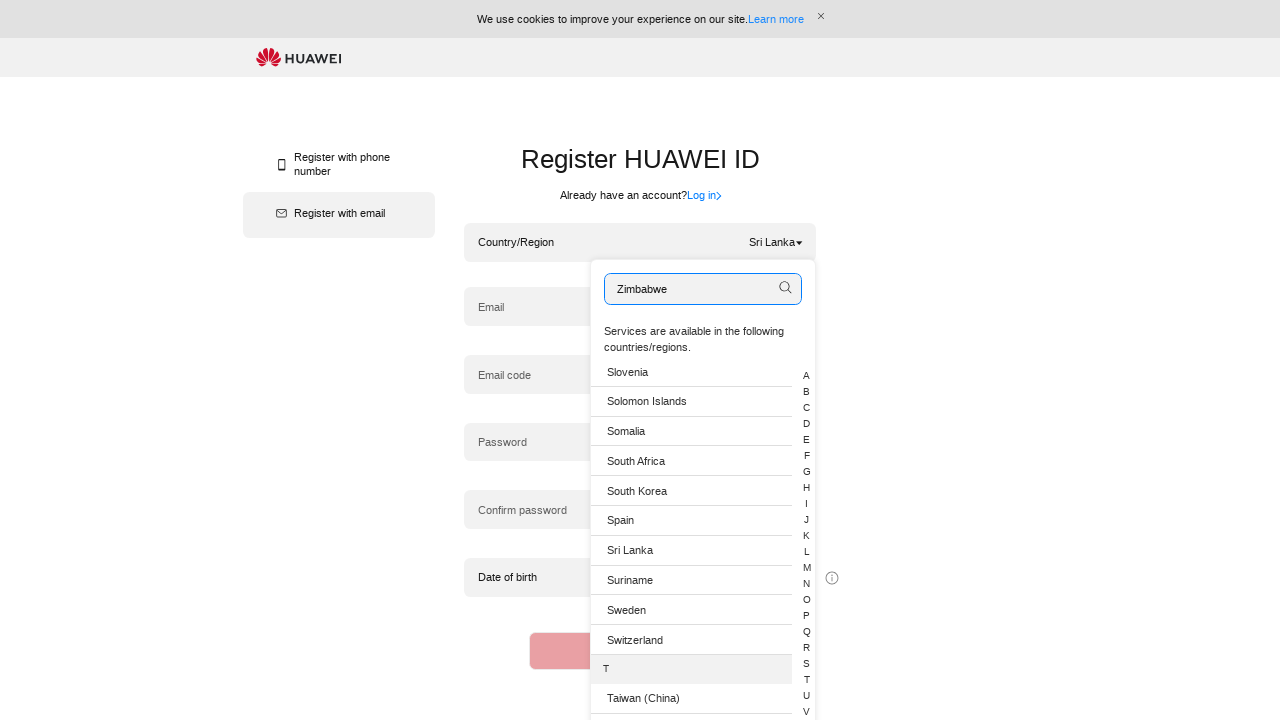

Waited for country list to appear
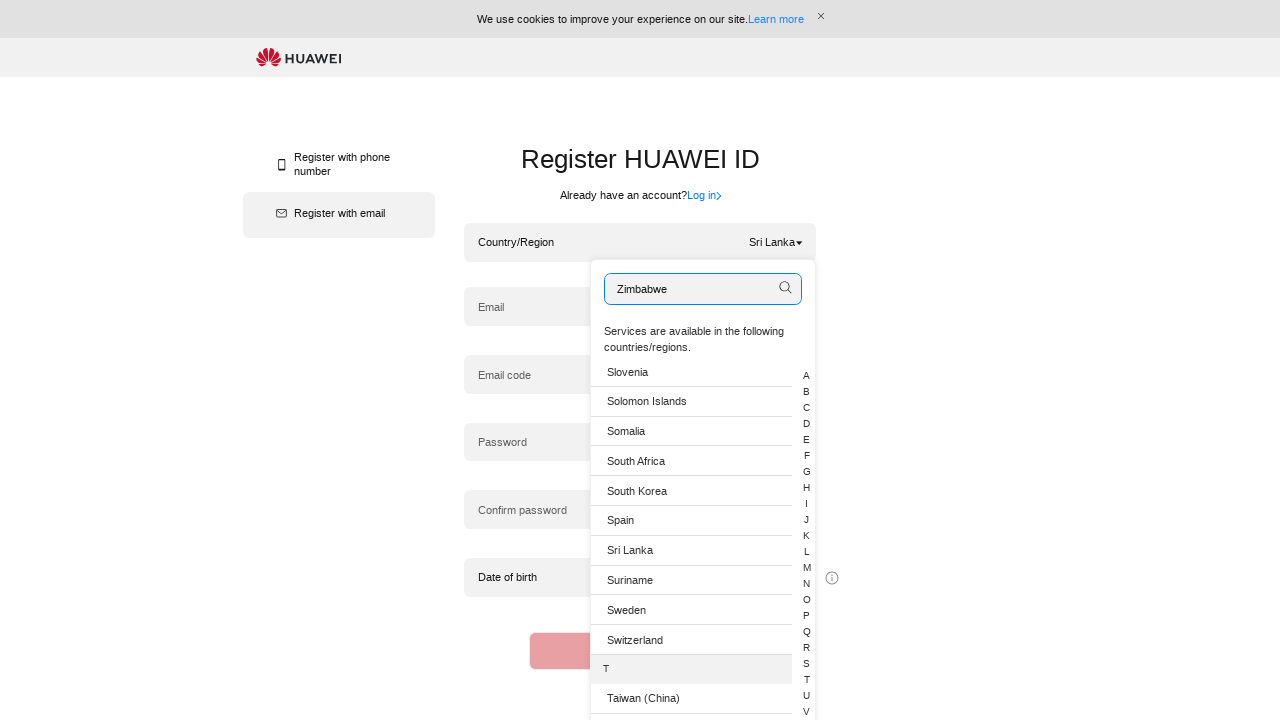

Selected 'Zimbabwe' from dropdown list at (632, 710) on ul.hwid-alpla-list span:has-text('Zimbabwe')
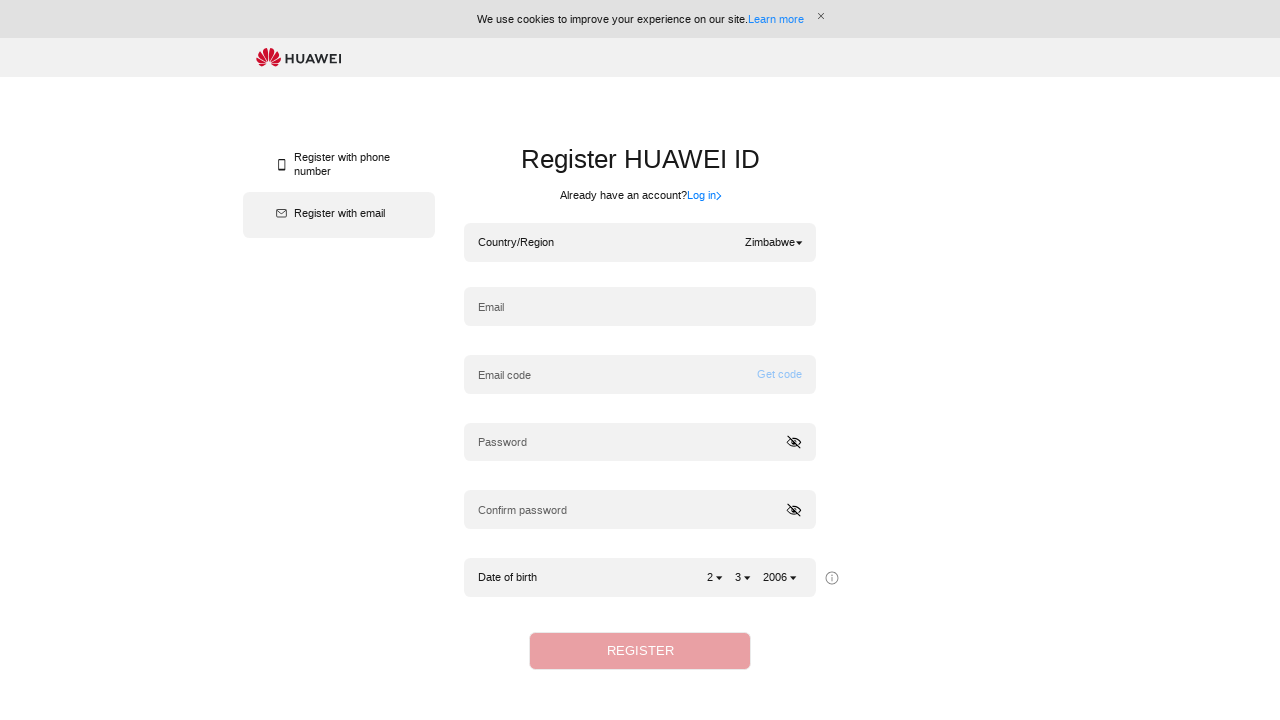

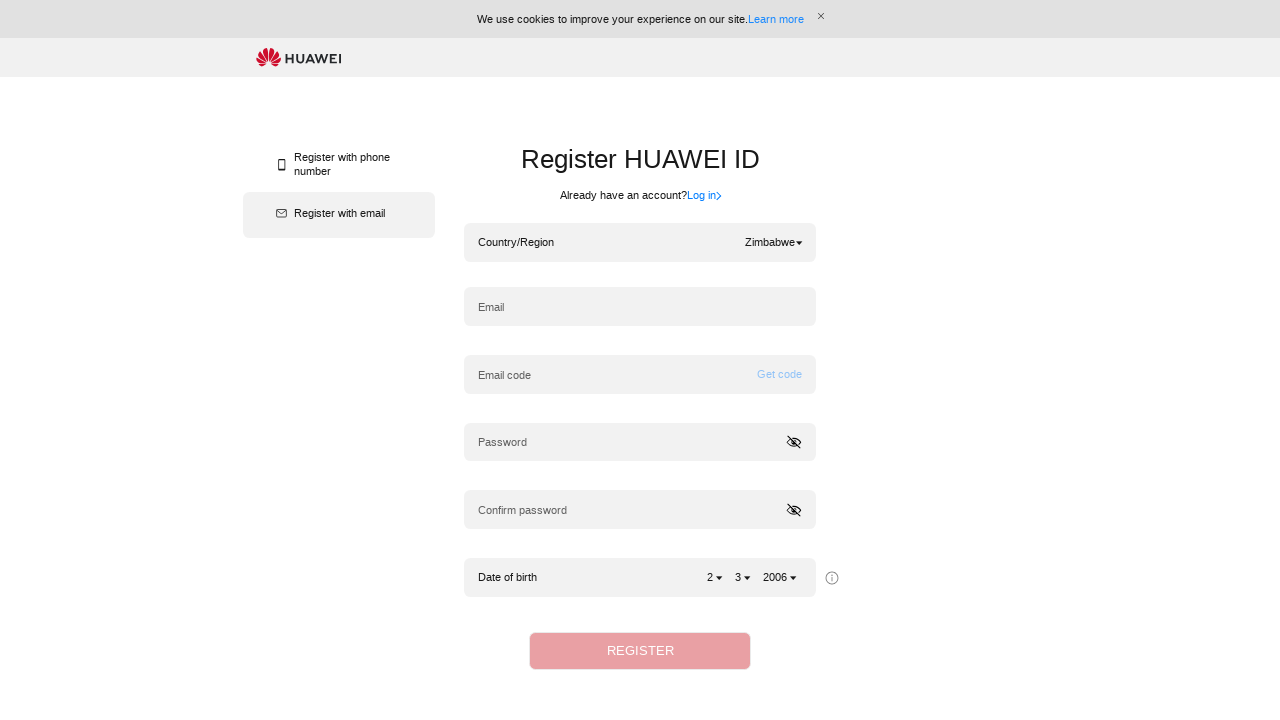